Tests JavaScript prompt alert by entering text into the prompt dialog and accepting it

Starting URL: https://the-internet.herokuapp.com

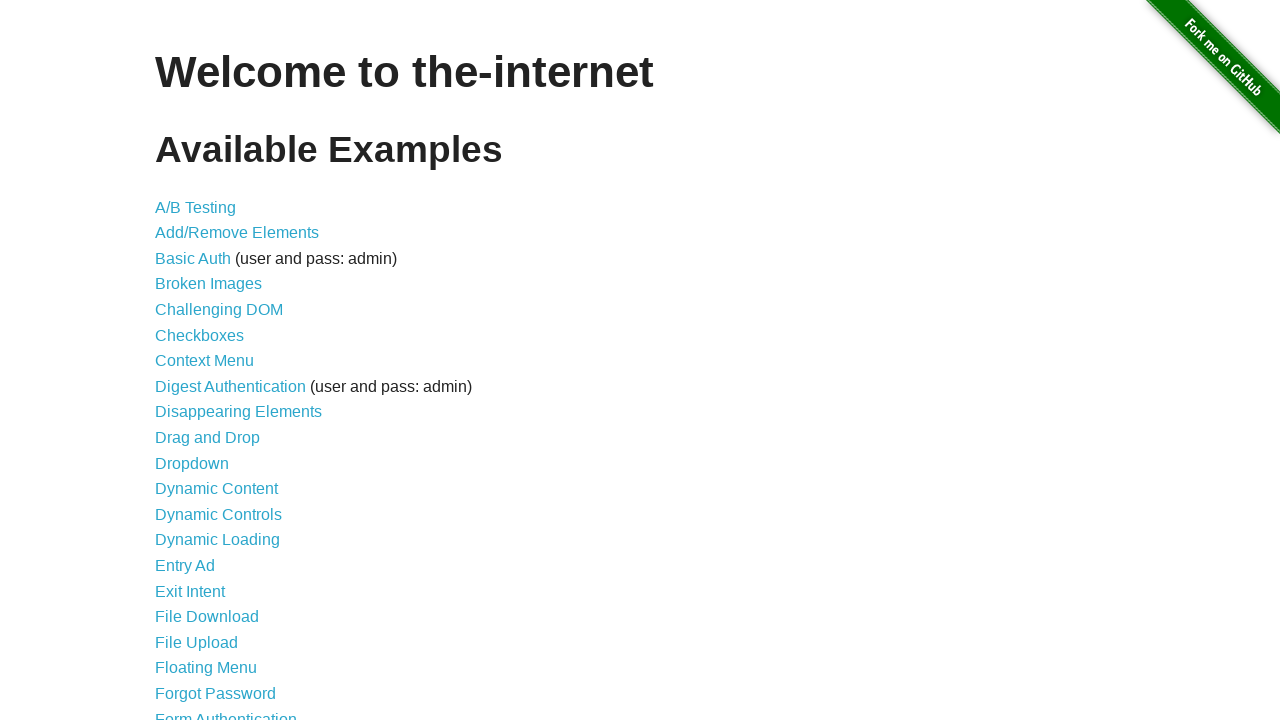

Clicked on JavaScript Alerts link at (214, 361) on a[href='/javascript_alerts']
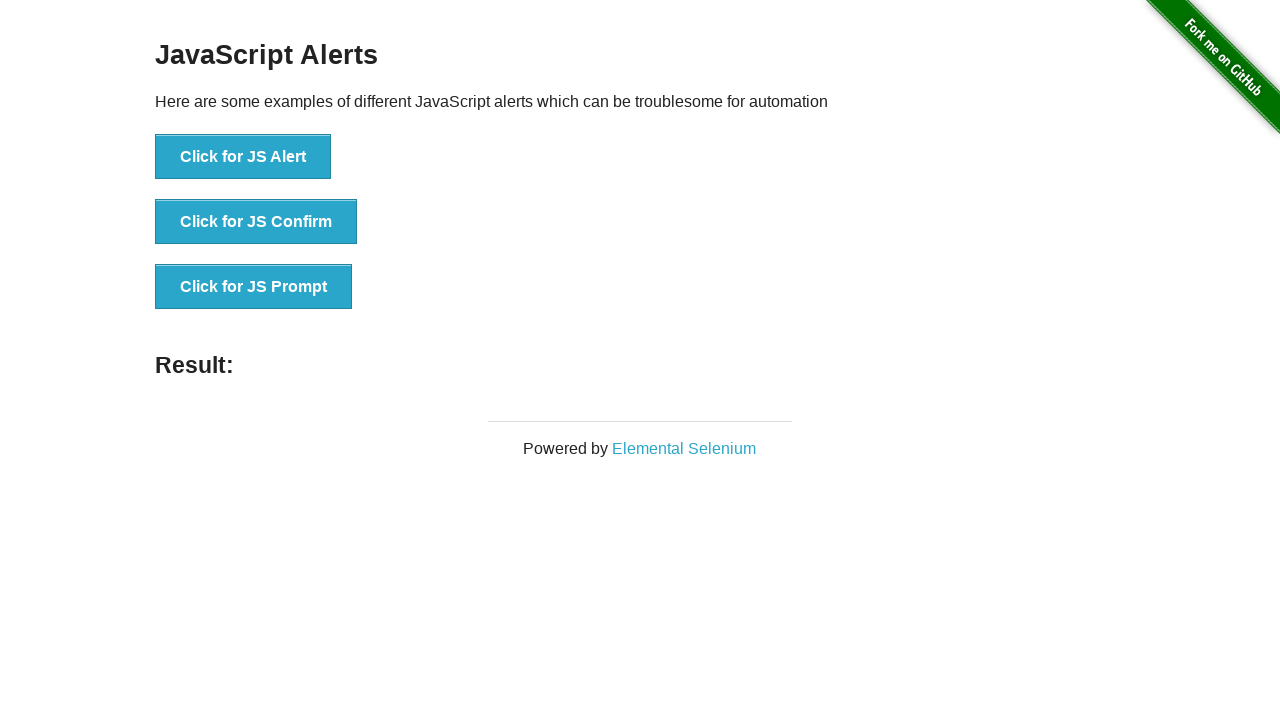

Set up dialog handler to accept prompt with 'Ok'
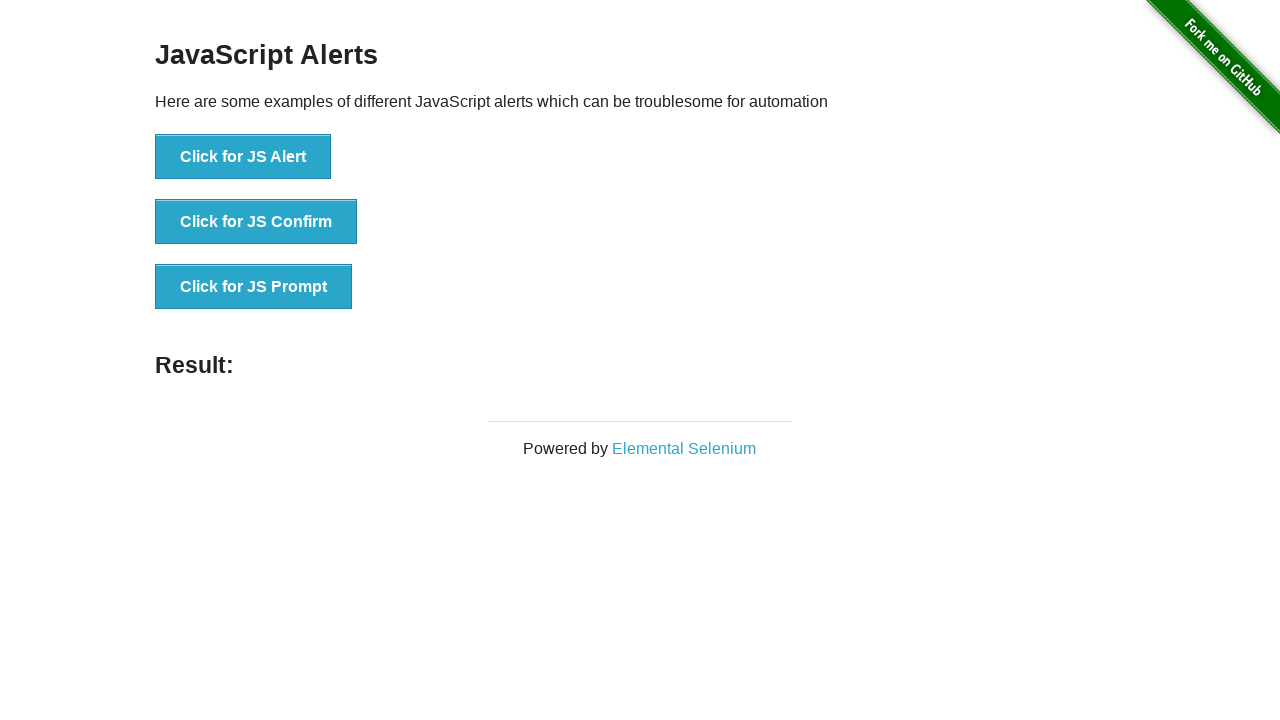

Clicked JS Prompt button to trigger prompt dialog at (254, 287) on button[onclick='jsPrompt()']
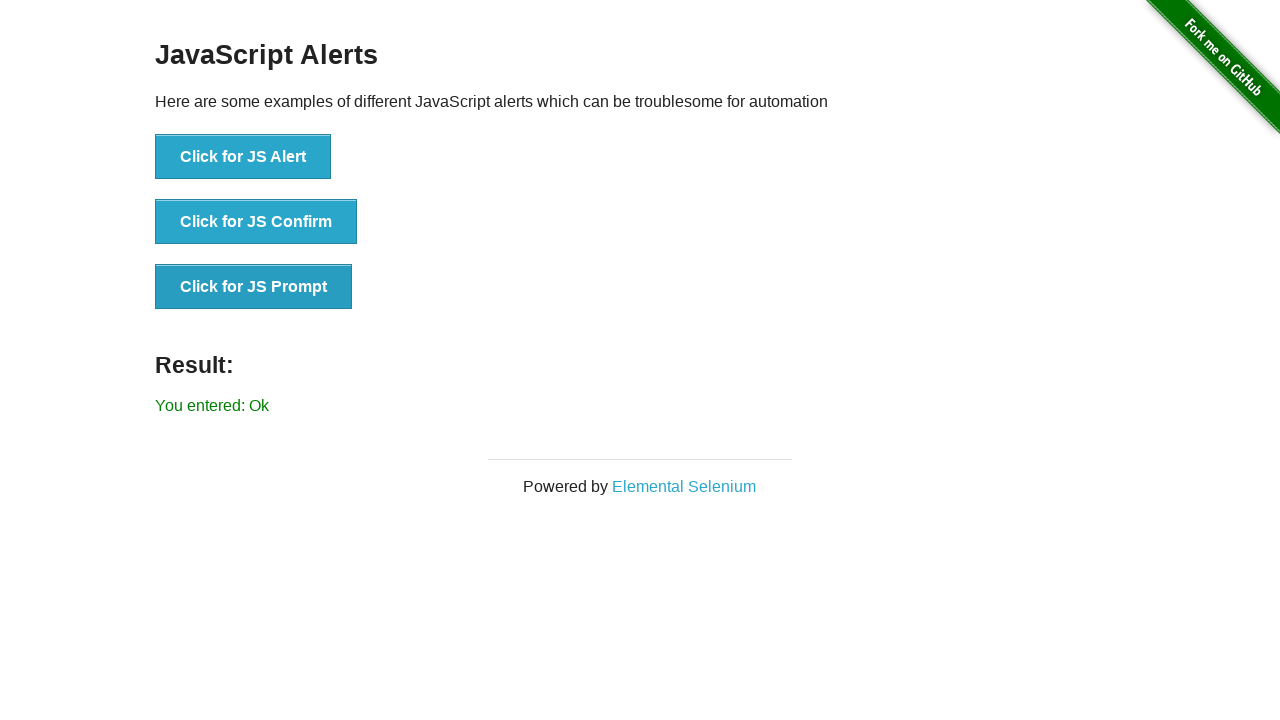

Result text element loaded after accepting prompt
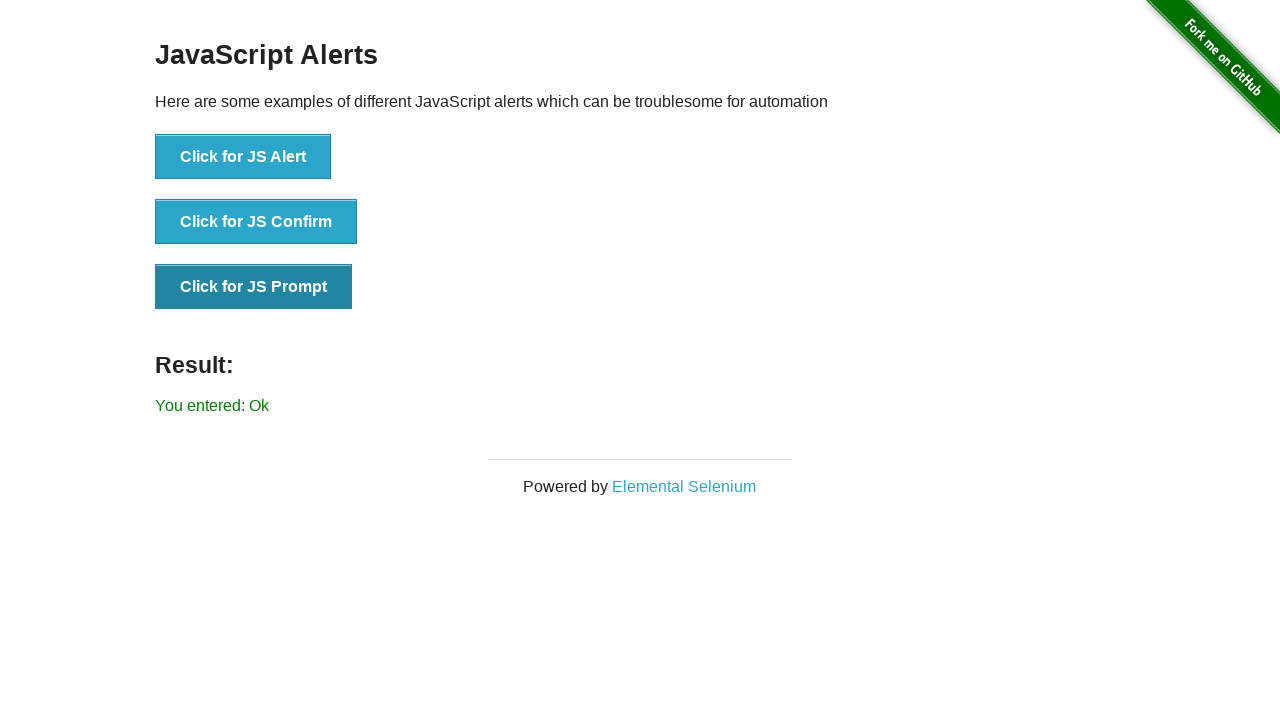

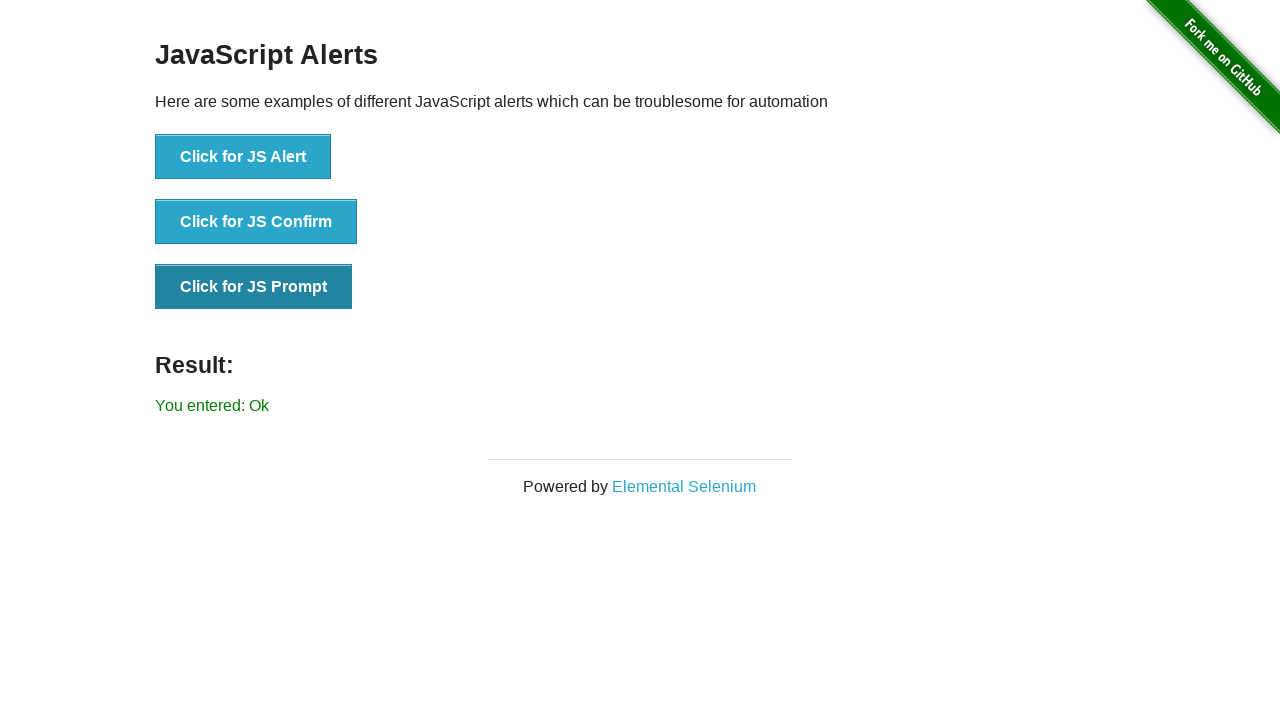